Tests the Python.org search functionality by entering "pycon" as a search query and submitting the form, then verifying results are found

Starting URL: http://www.python.org

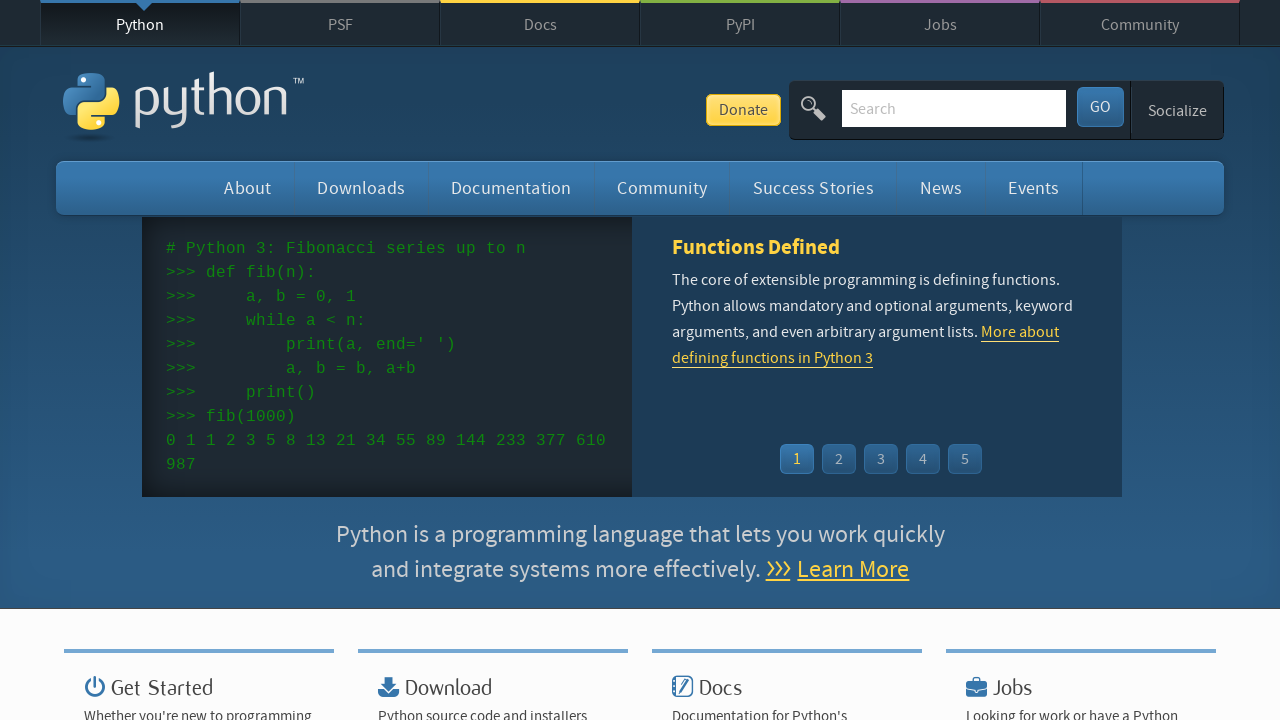

Filled search box with 'pycon' on input[name='q']
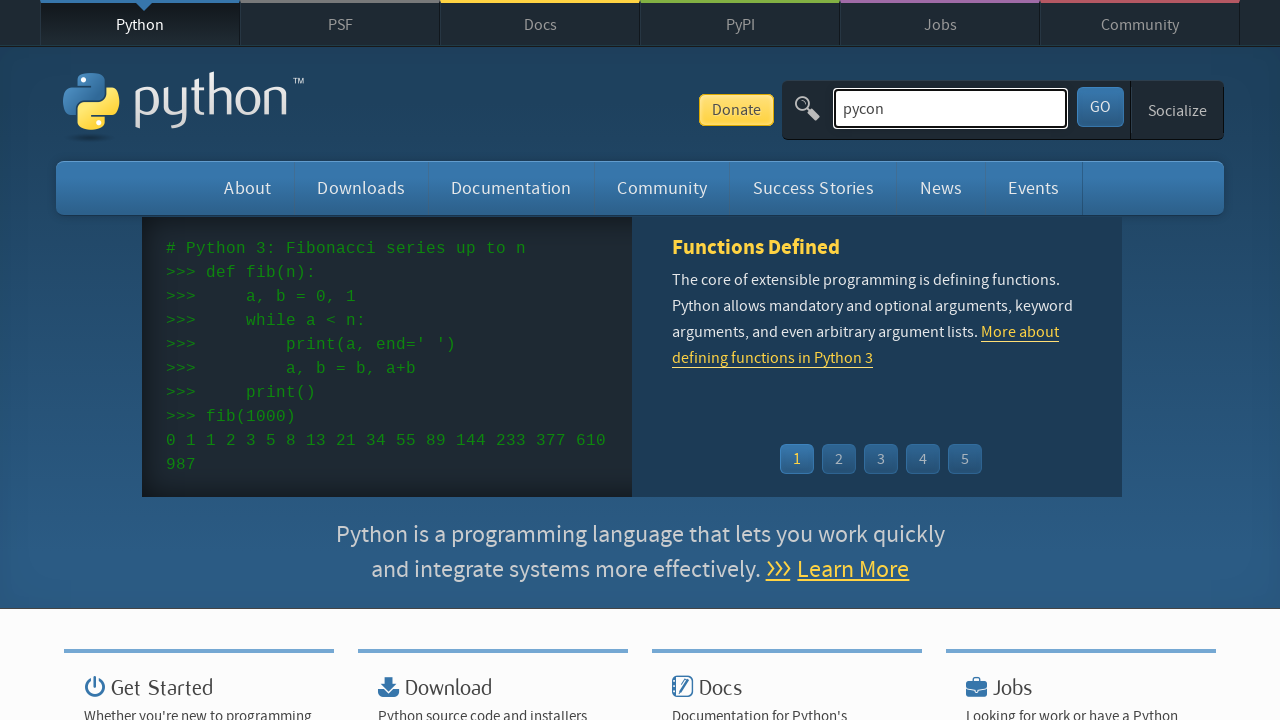

Submitted search form by pressing Enter on input[name='q']
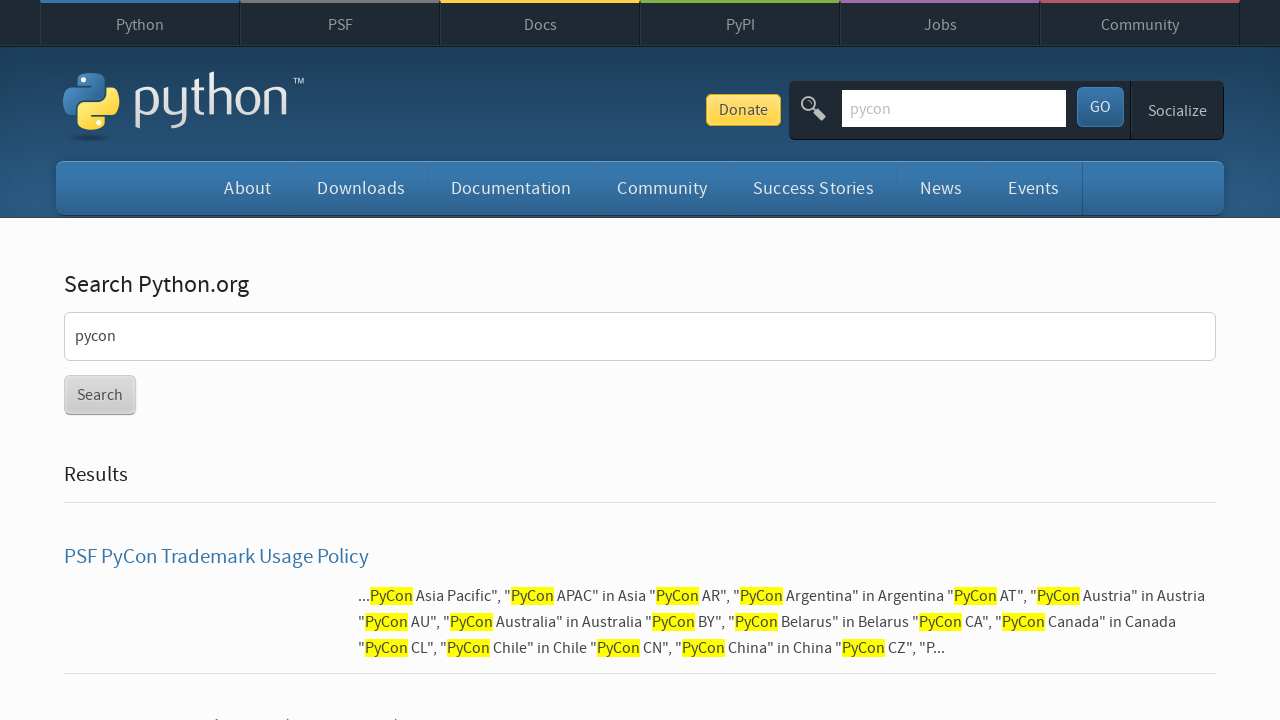

Search results loaded and network idle
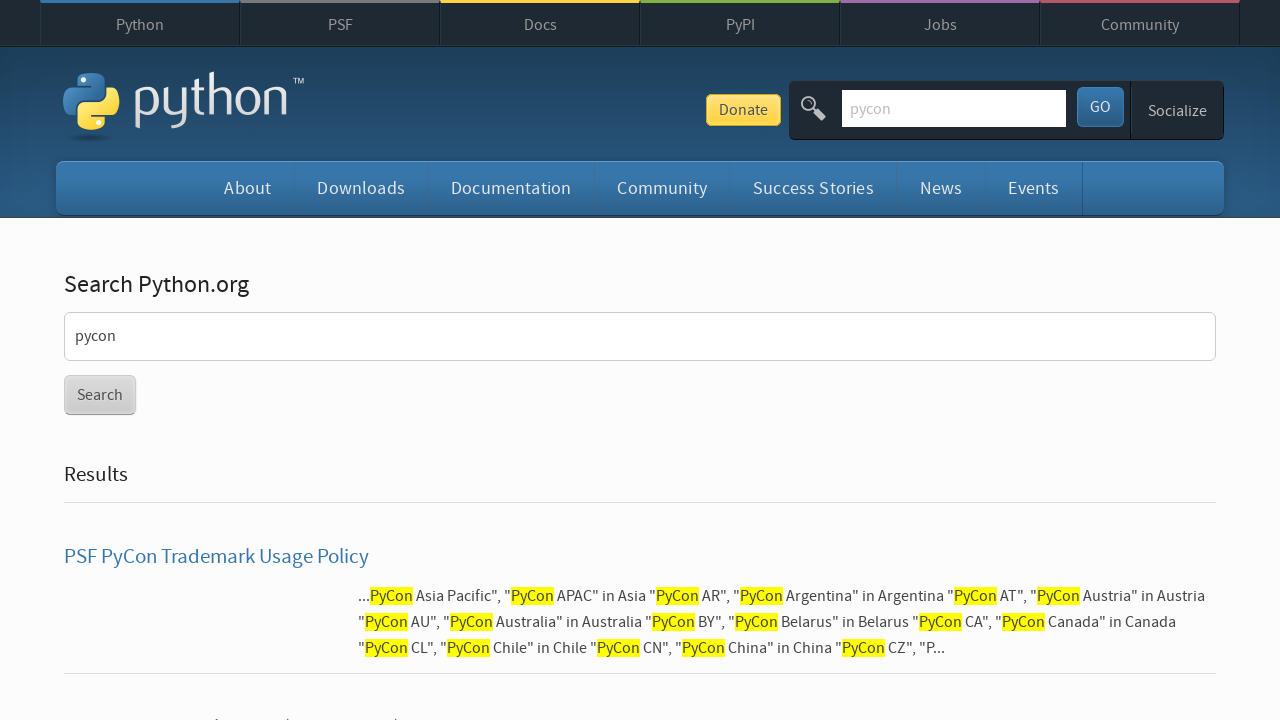

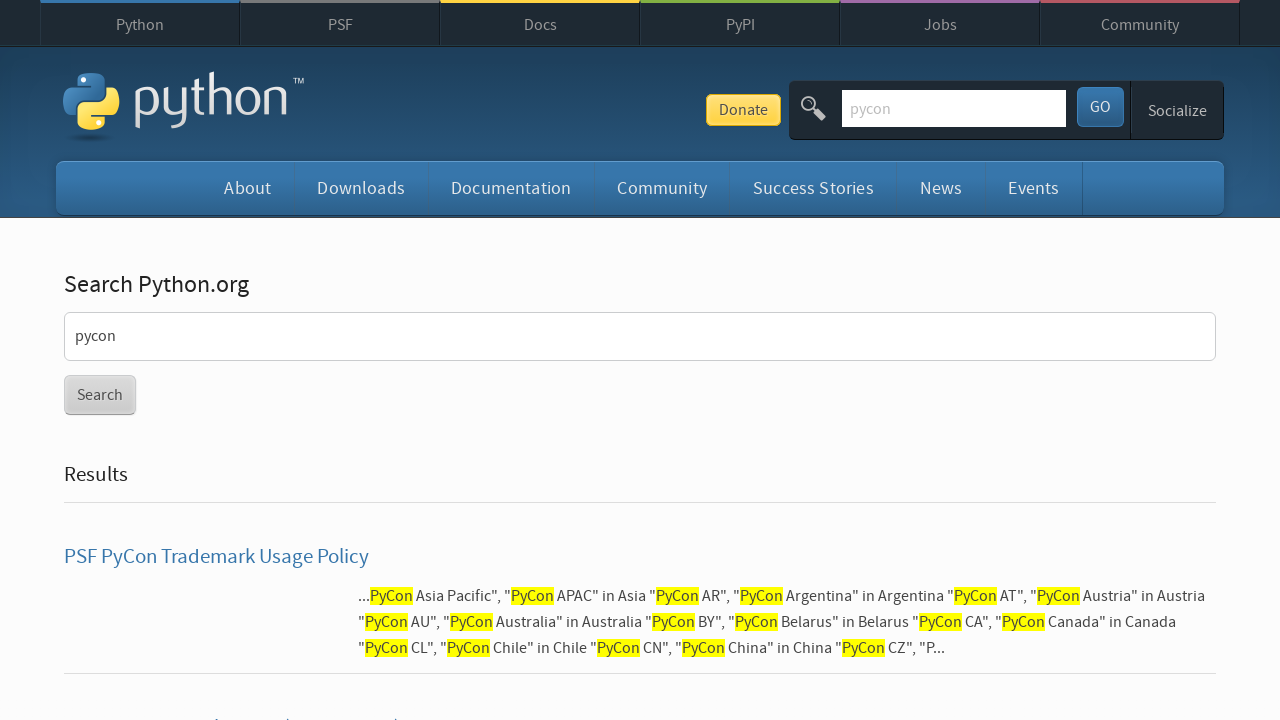